Tests registration form validation by entering an invalid phone number format and verifying the phone validation error message

Starting URL: https://alada.vn/tai-khoan/dang-ky.html

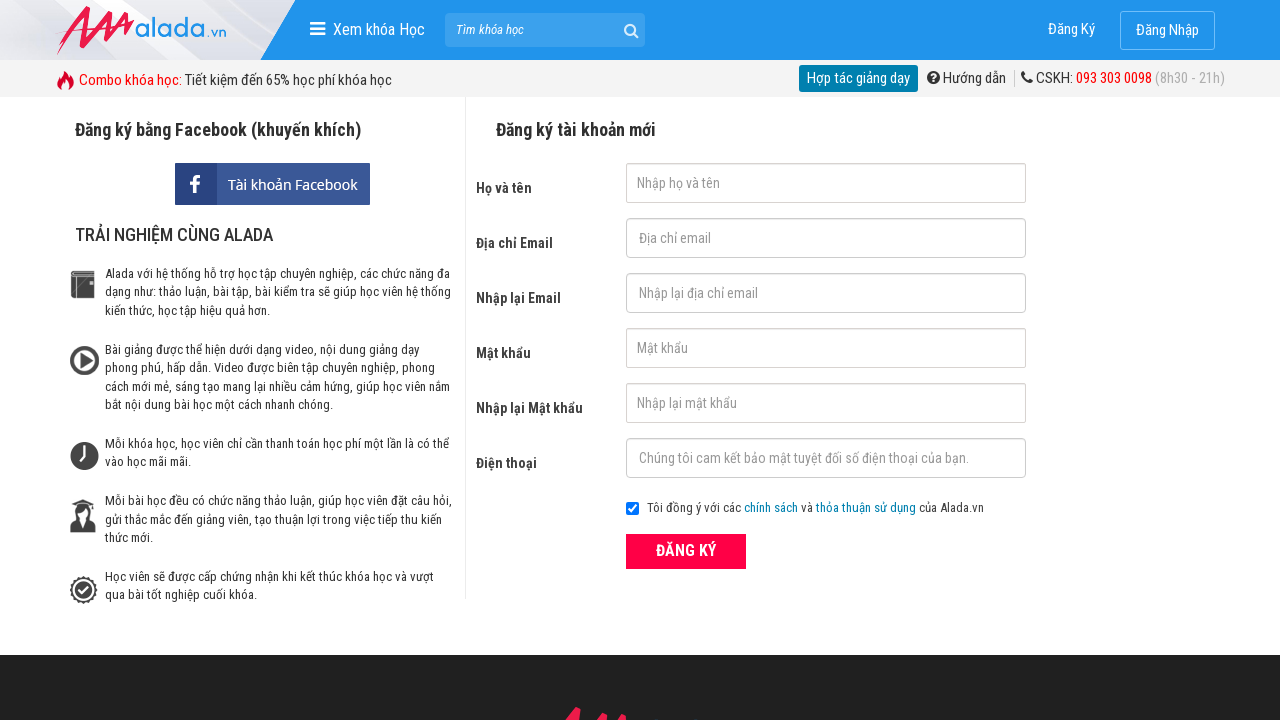

Filled first name field with 'John Kennedy' on #txtFirstname
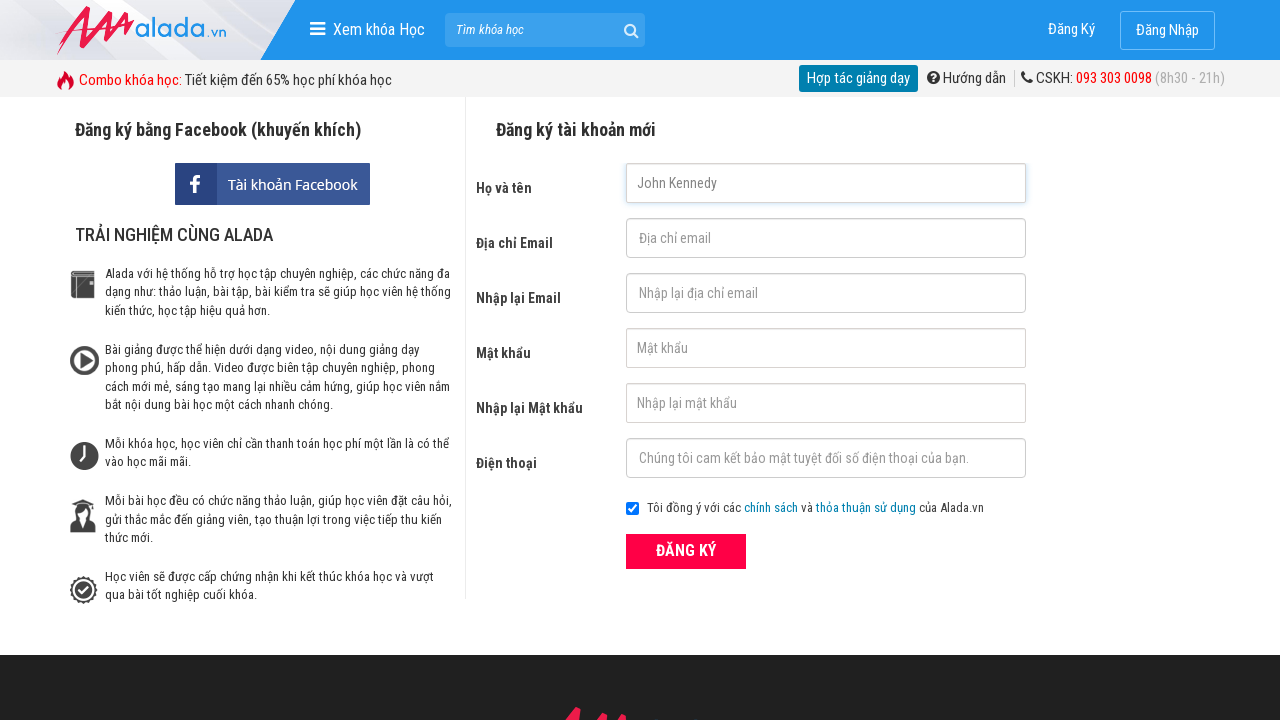

Filled email field with 'johnwick@gmail.net' on #txtEmail
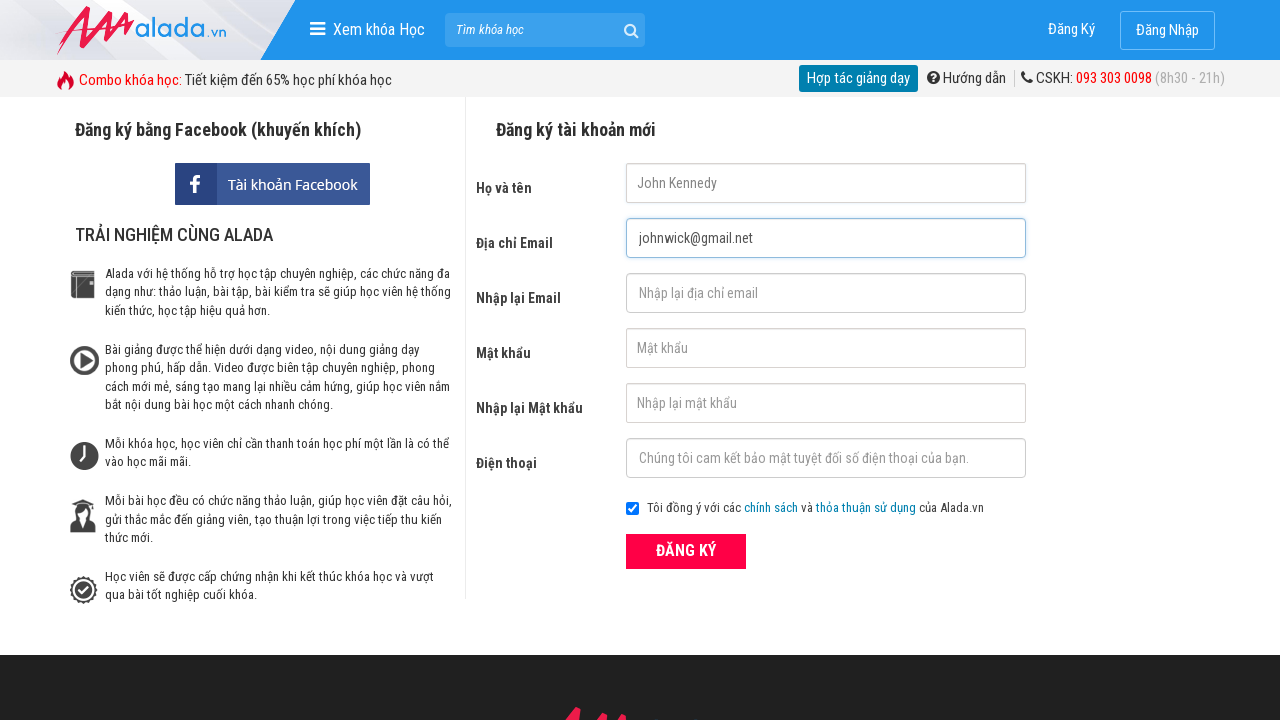

Filled confirm email field with 'johnwick@gmail.net' on #txtCEmail
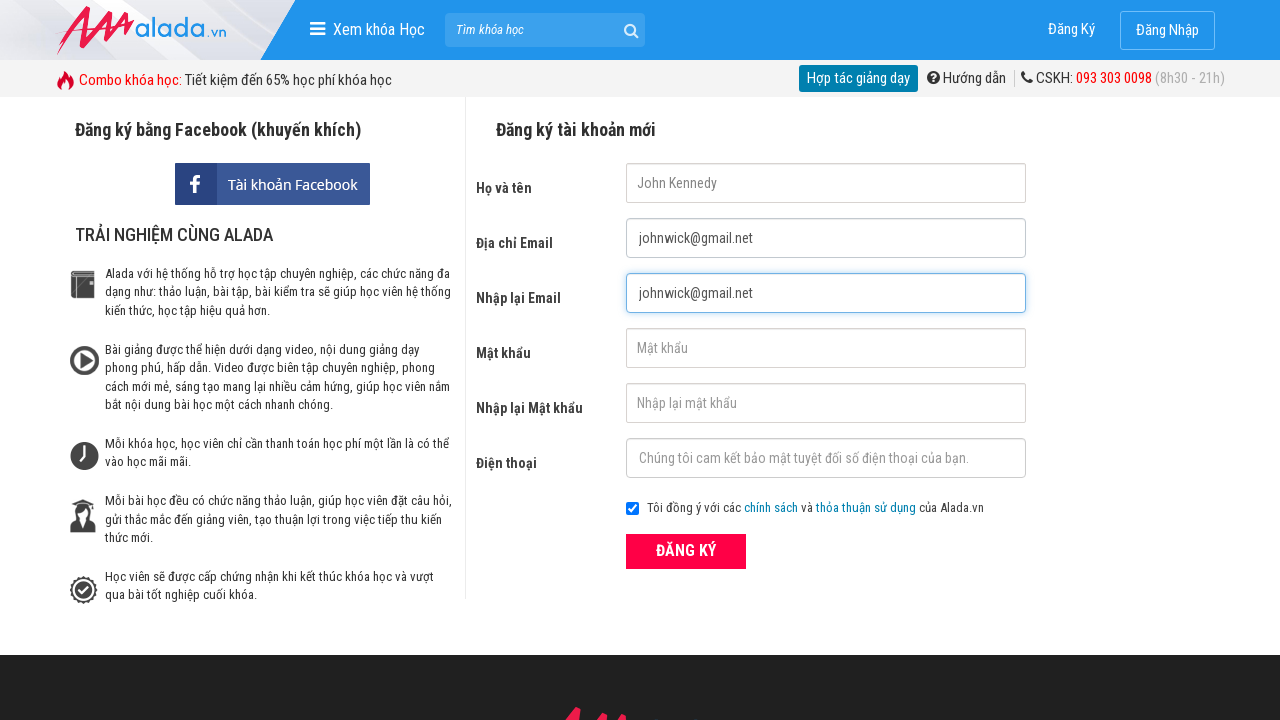

Filled password field with '123456' on #txtPassword
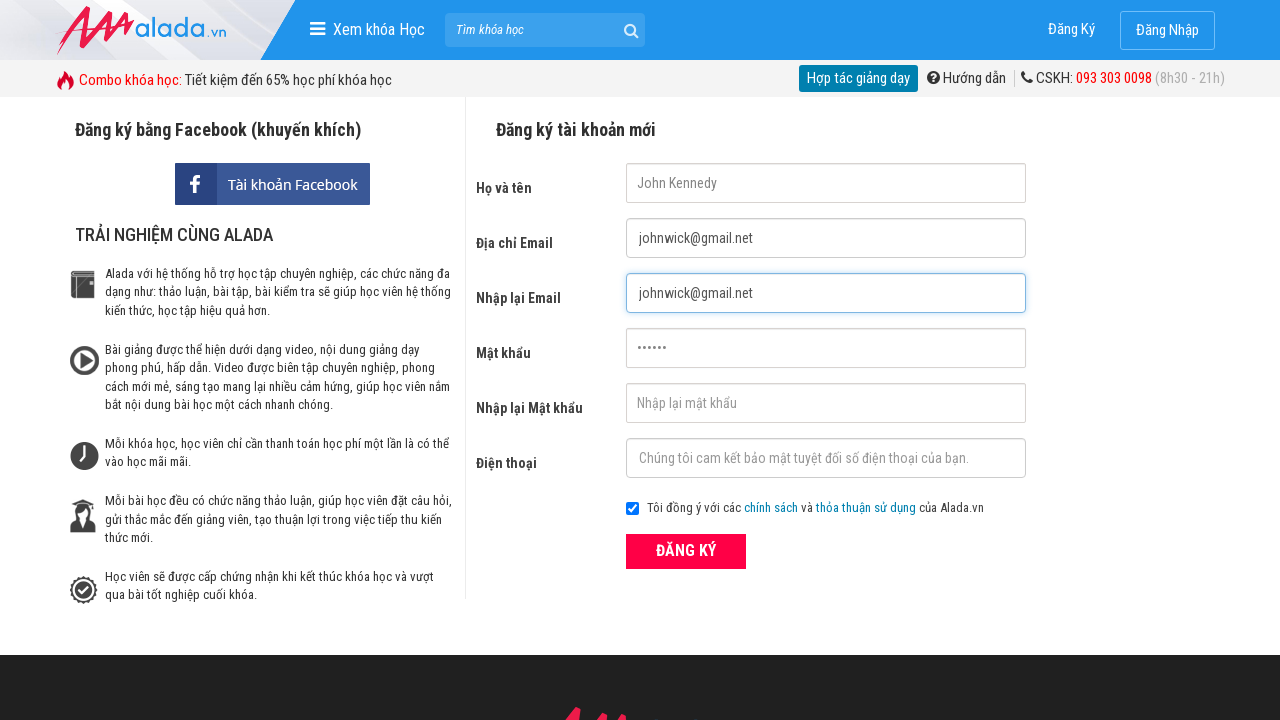

Filled confirm password field with '123456' on #txtCPassword
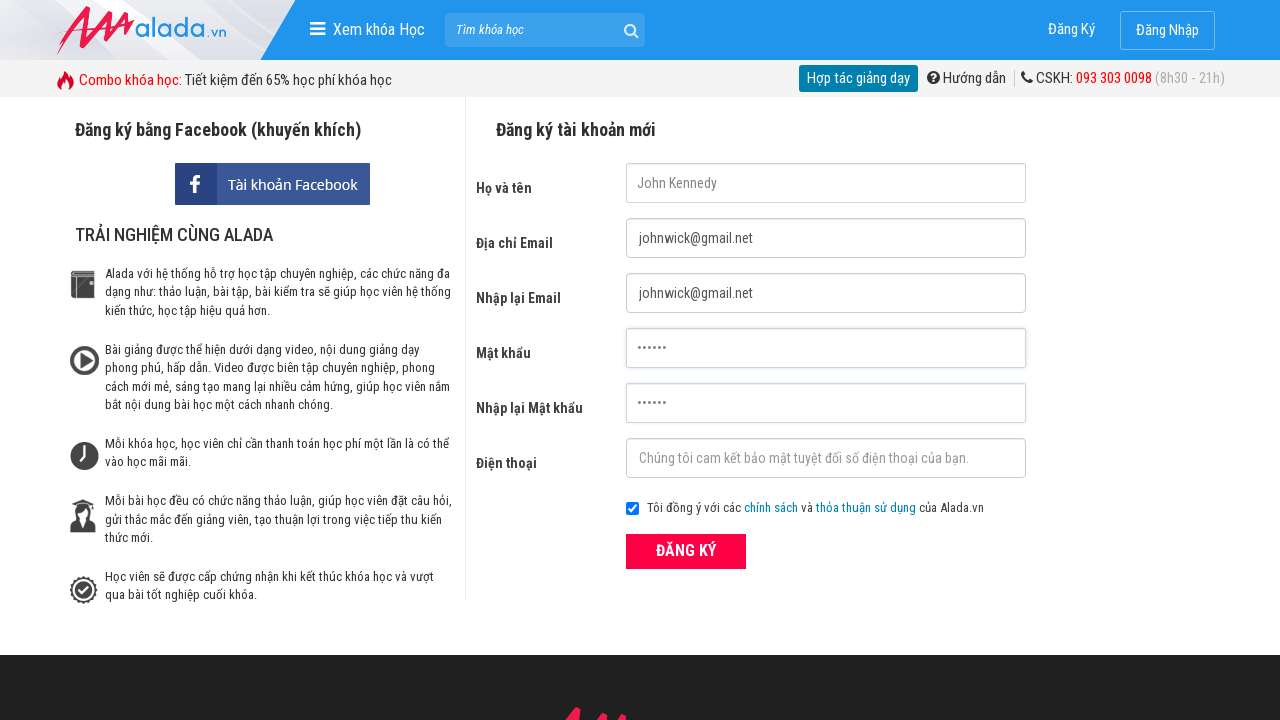

Filled phone field with invalid format '123456' on #txtPhone
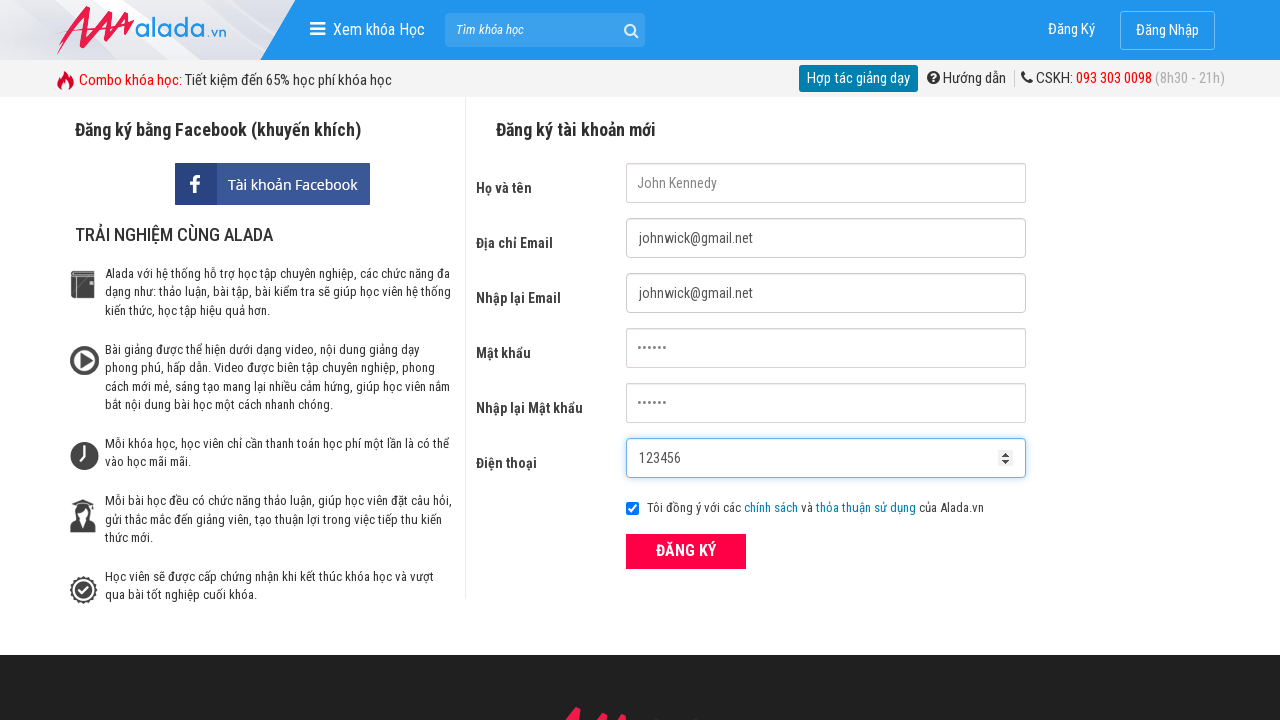

Clicked submit button to submit registration form at (686, 551) on xpath=//div[@class='field_btn']//button
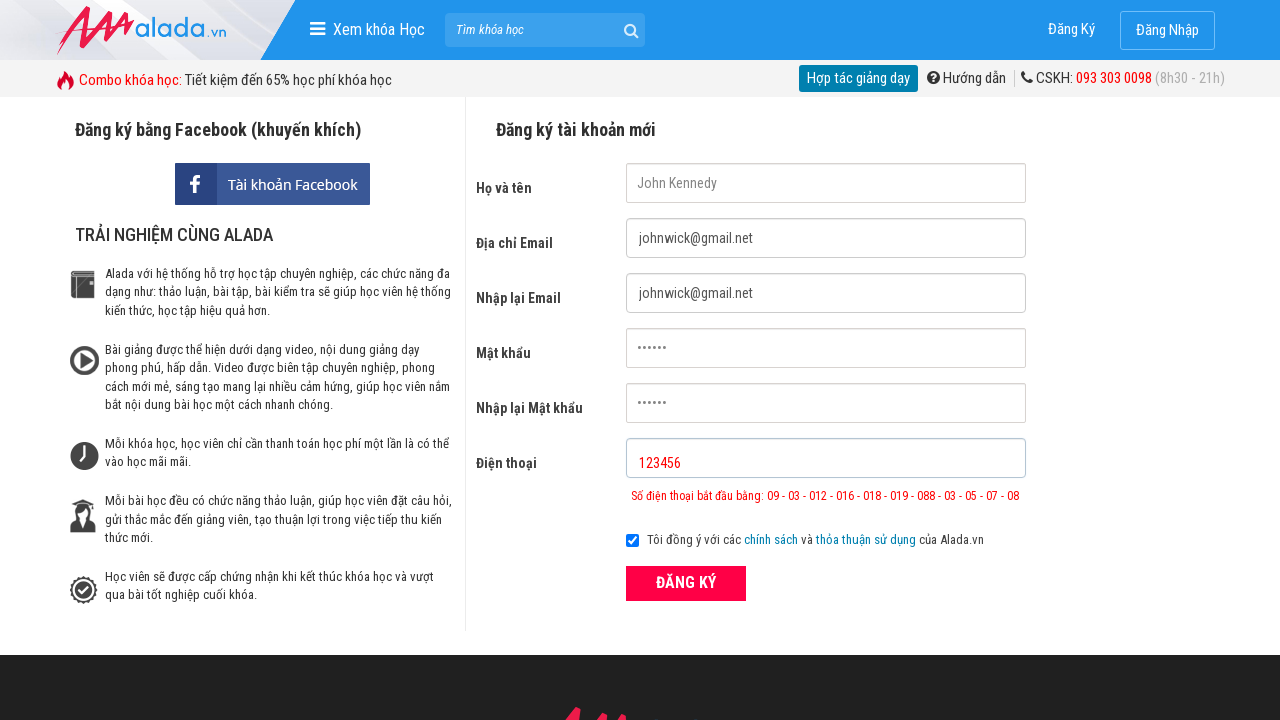

Phone validation error message appeared
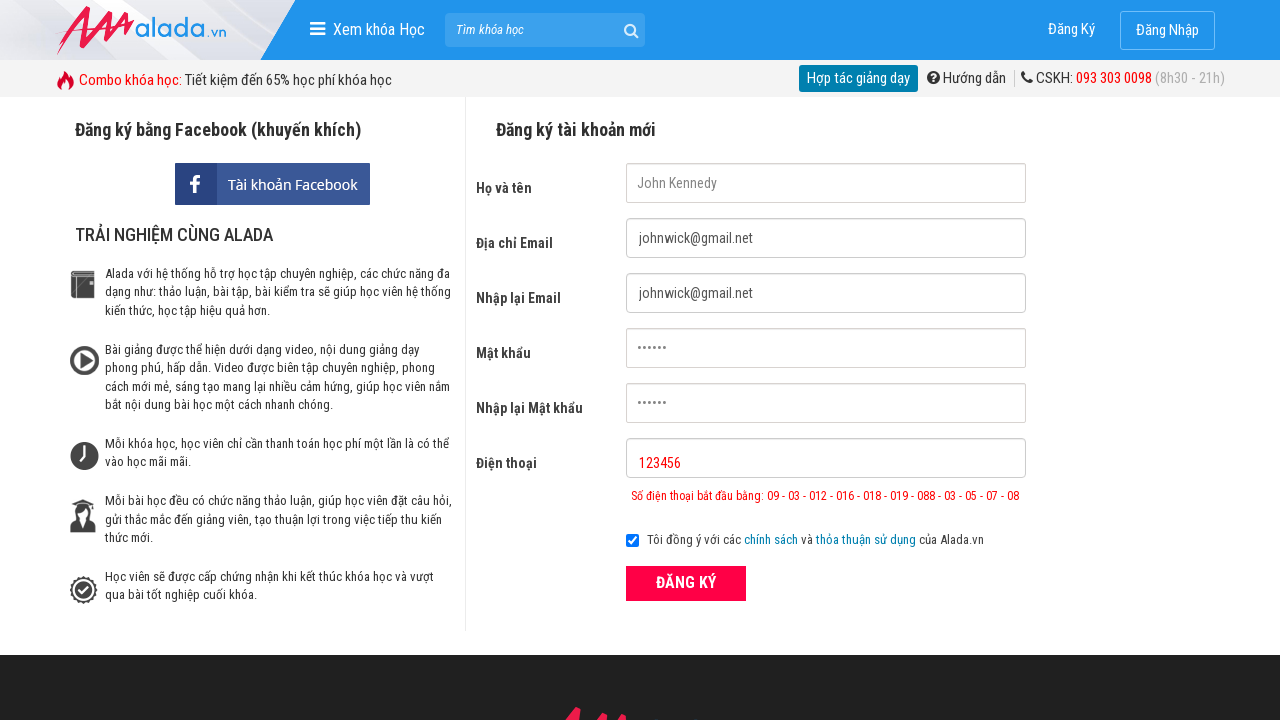

Verified phone validation error message matches expected text
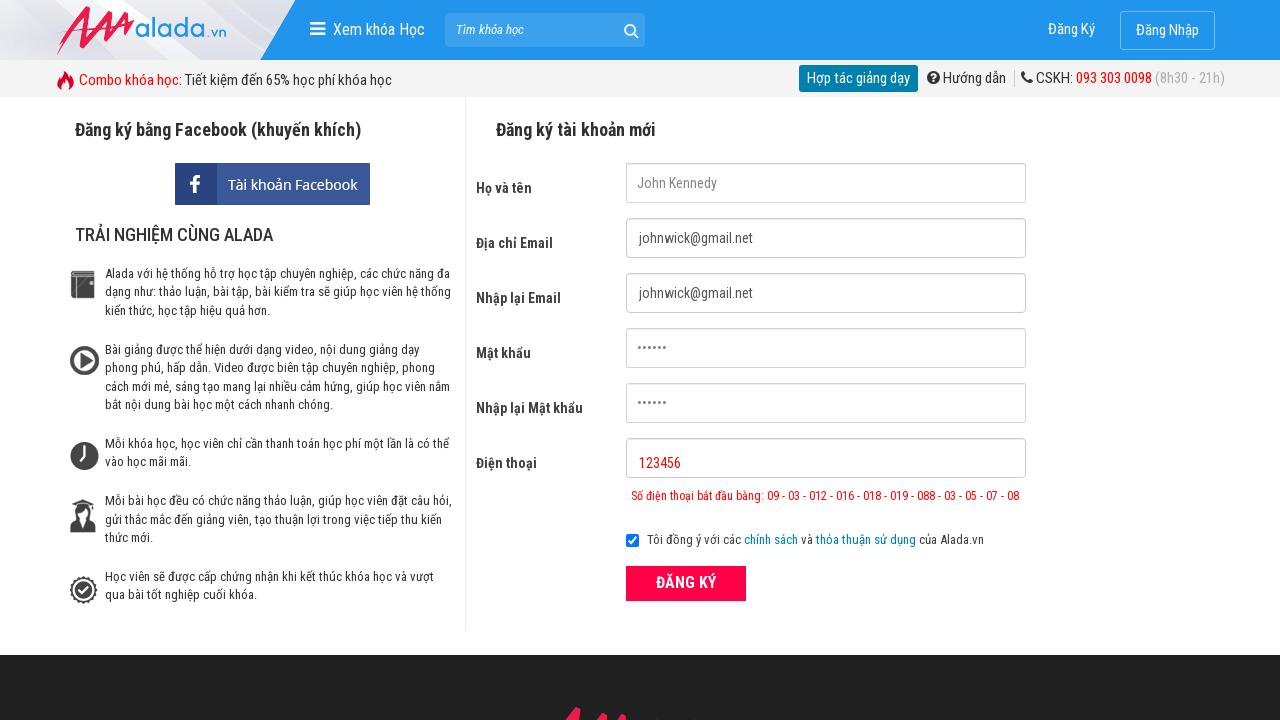

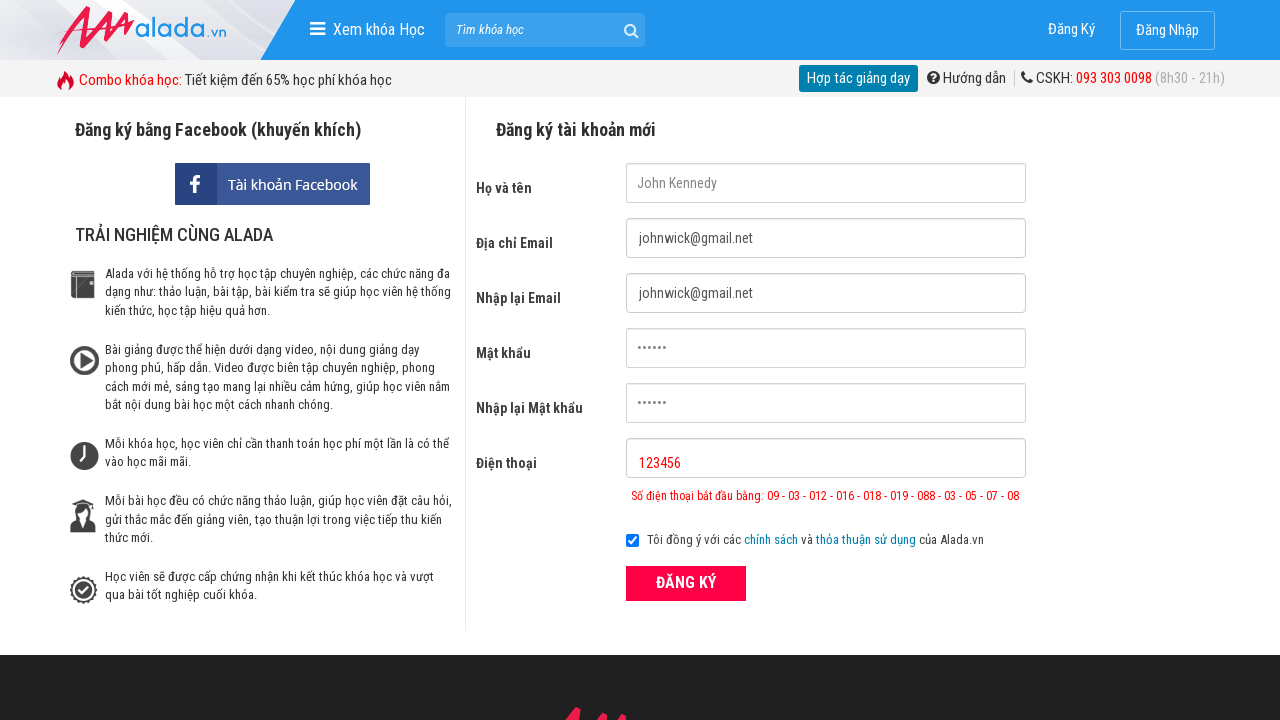